Tests adding todo items by filling the input field and pressing Enter, then verifying the items appear in the list

Starting URL: https://demo.playwright.dev/todomvc

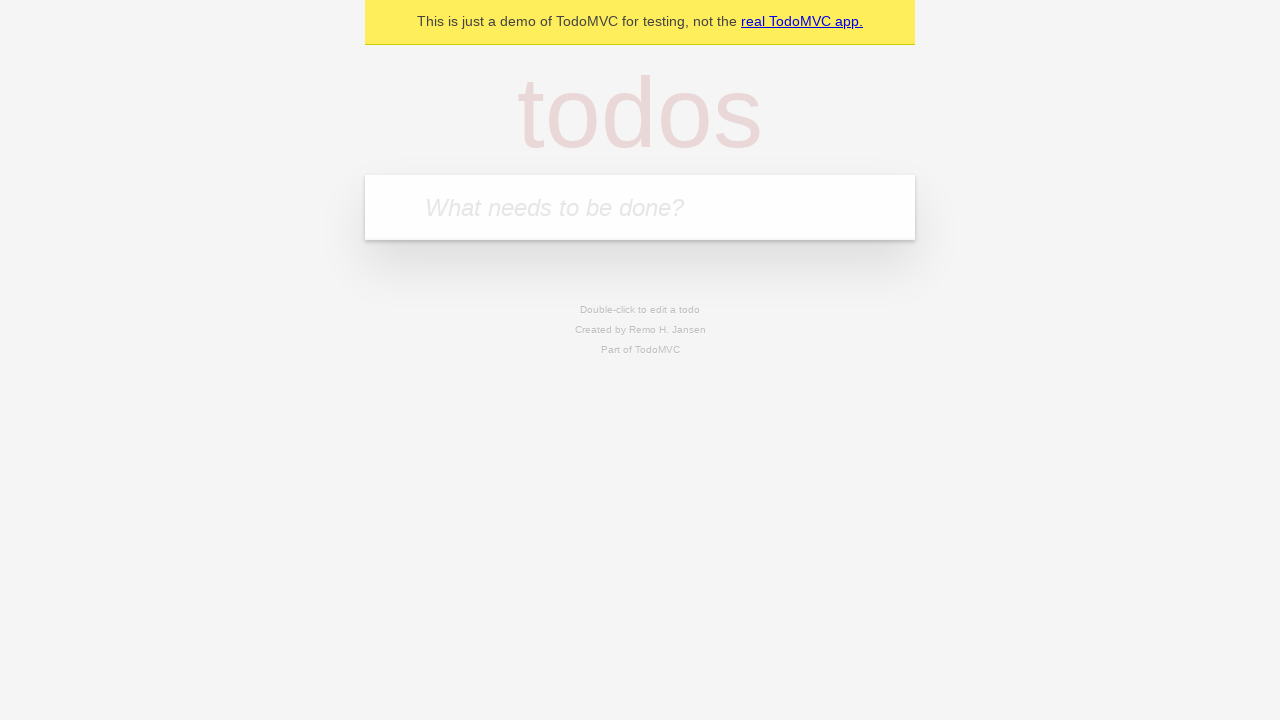

Located the todo input field with placeholder 'What needs to be done?'
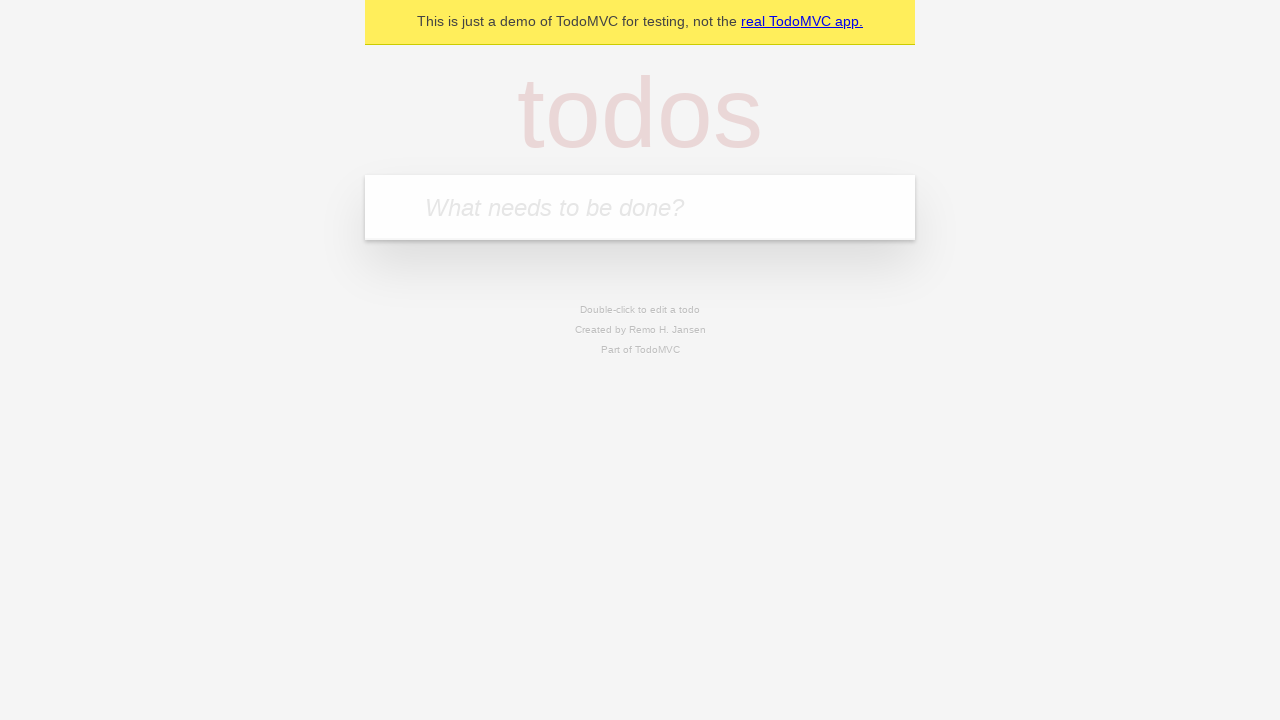

Filled todo input with 'buy some cheese' on internal:attr=[placeholder="What needs to be done?"i]
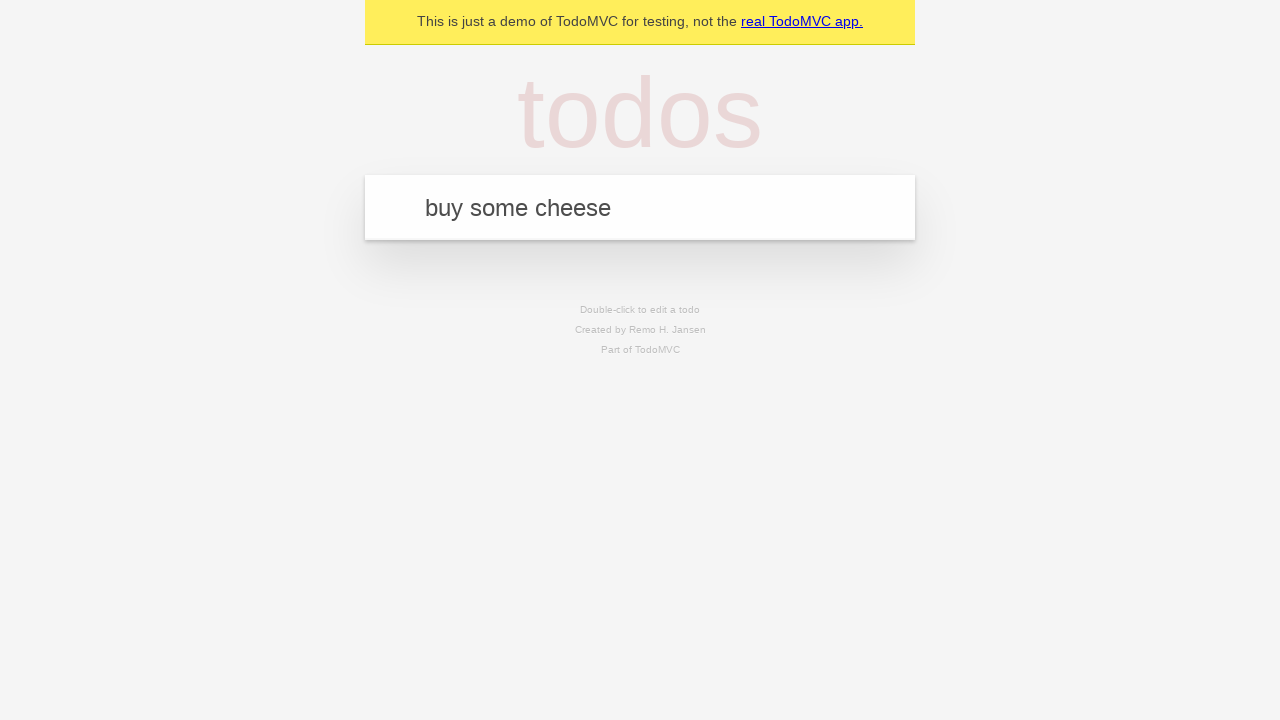

Pressed Enter to add first todo item on internal:attr=[placeholder="What needs to be done?"i]
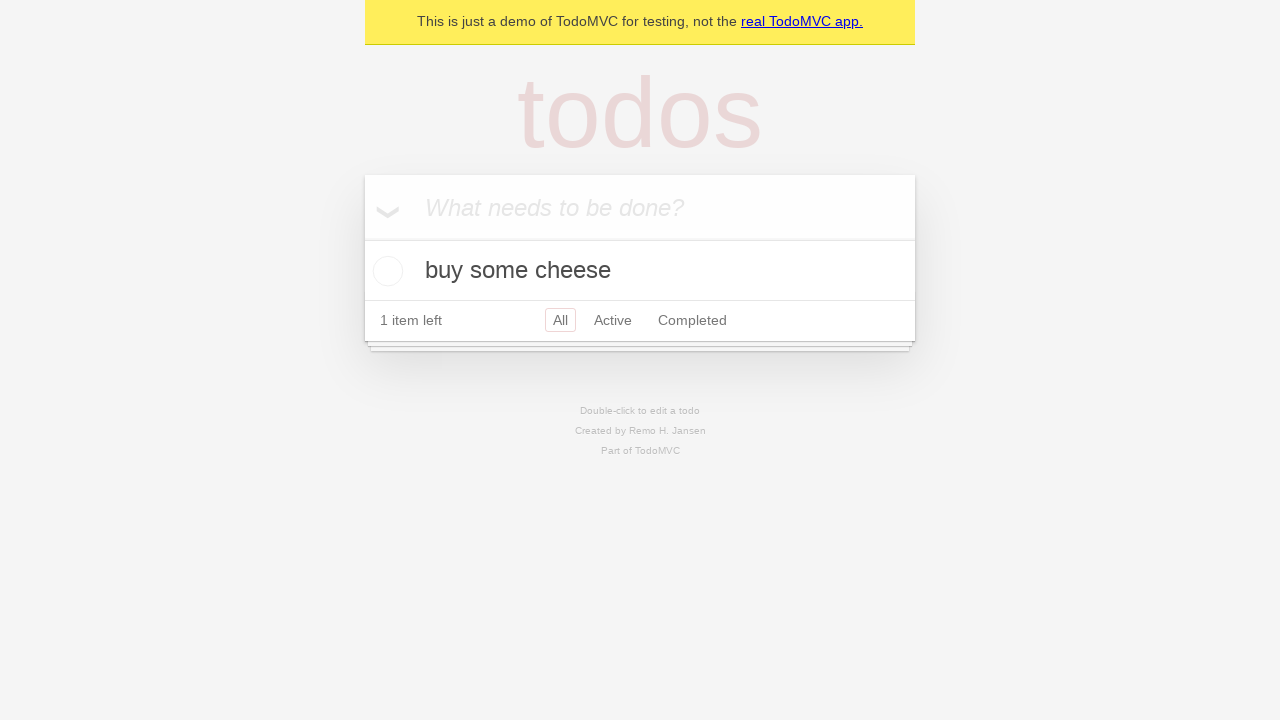

First todo item appeared in the list
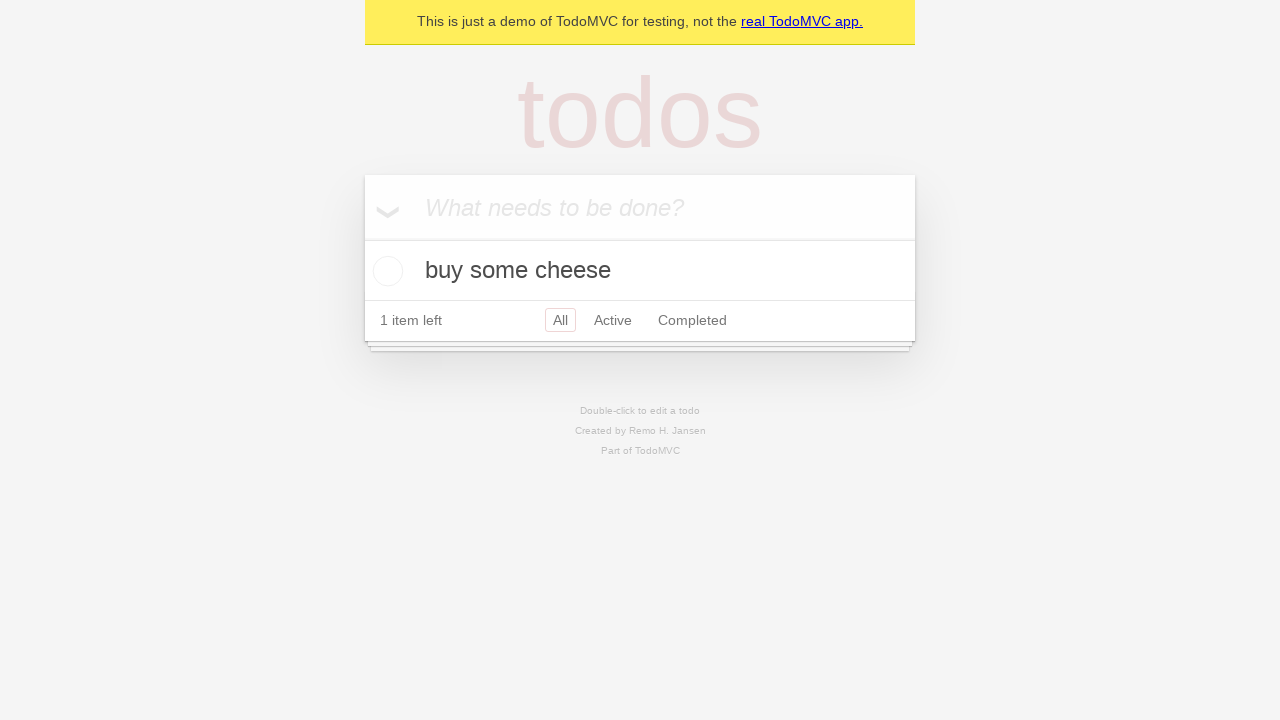

Filled todo input with 'feed the cat' on internal:attr=[placeholder="What needs to be done?"i]
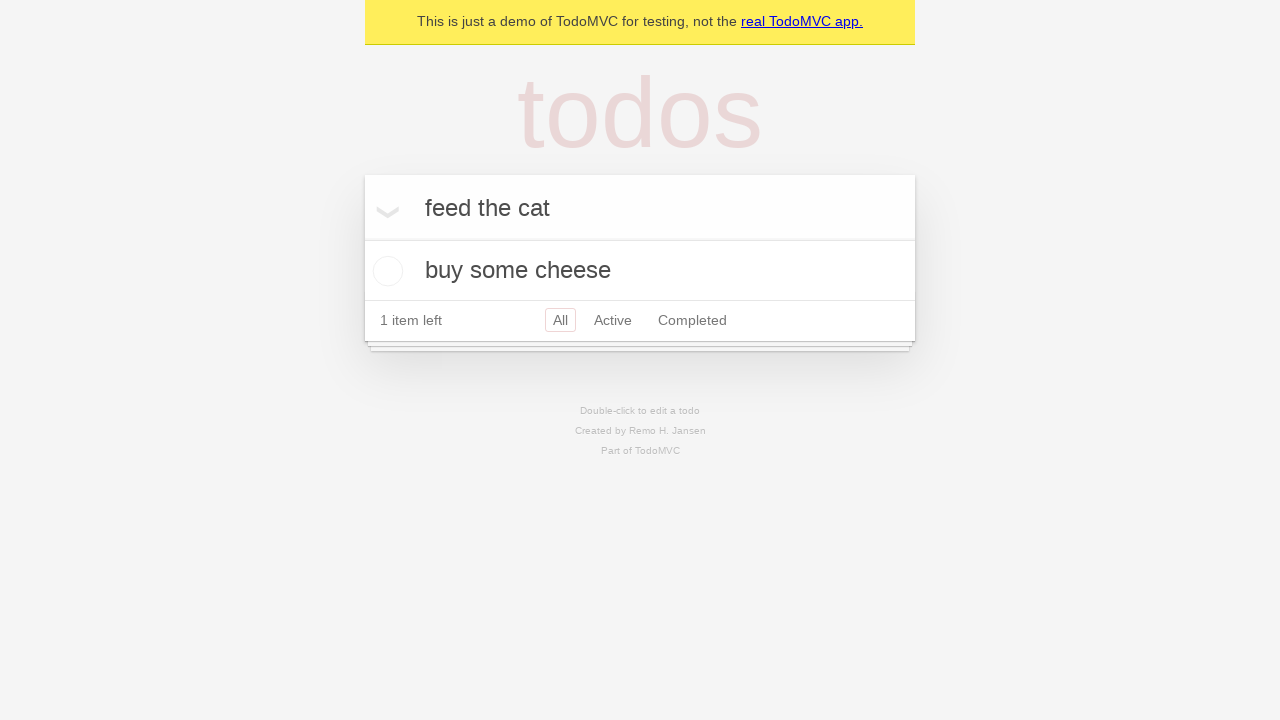

Pressed Enter to add second todo item on internal:attr=[placeholder="What needs to be done?"i]
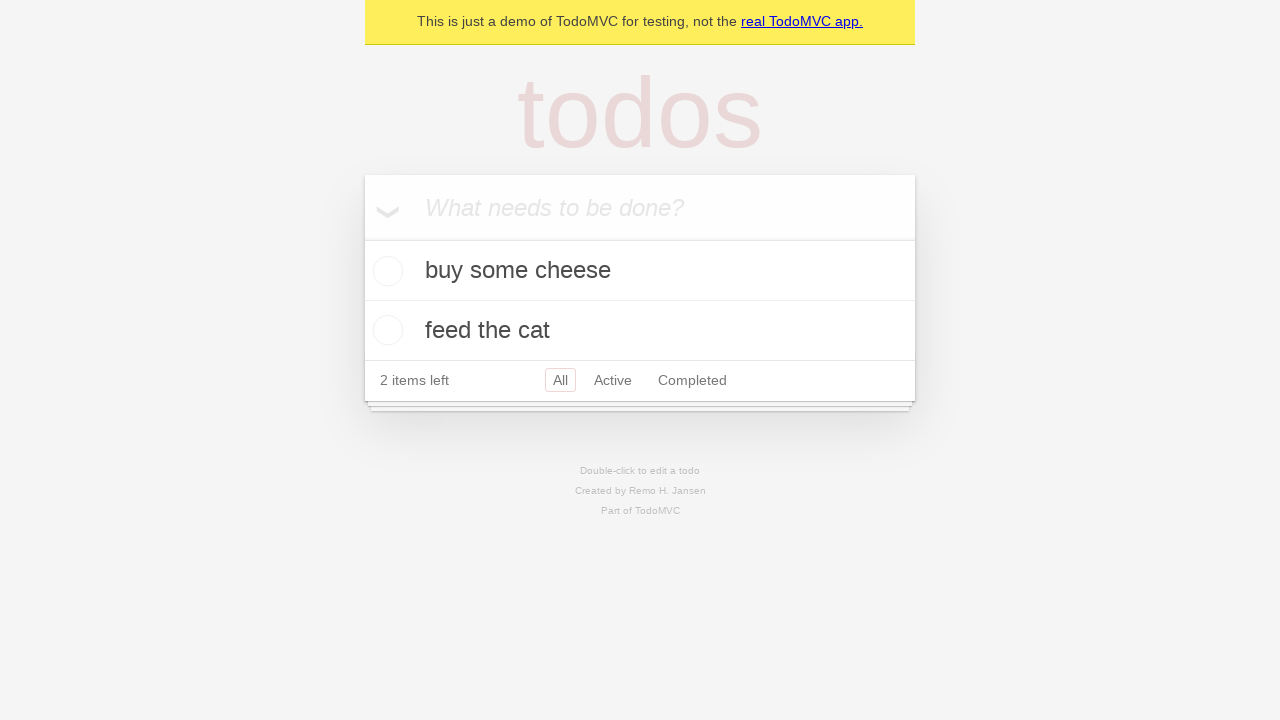

Todo items are displayed in the list
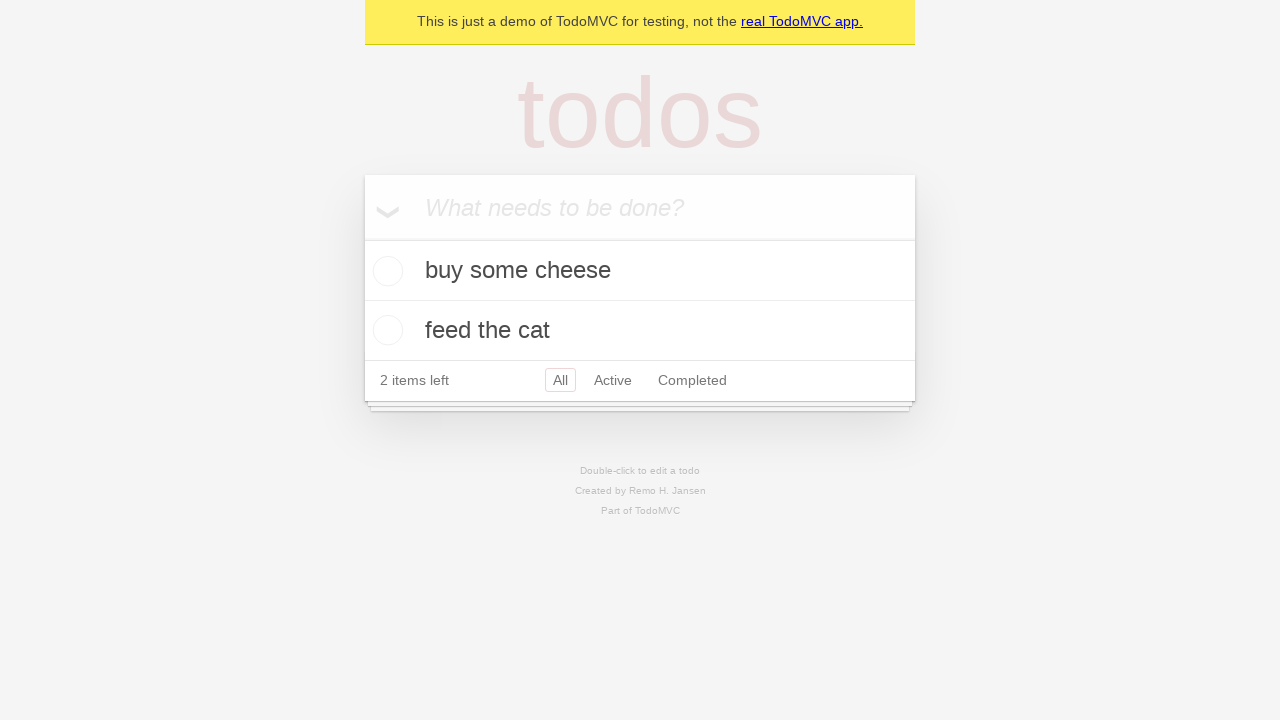

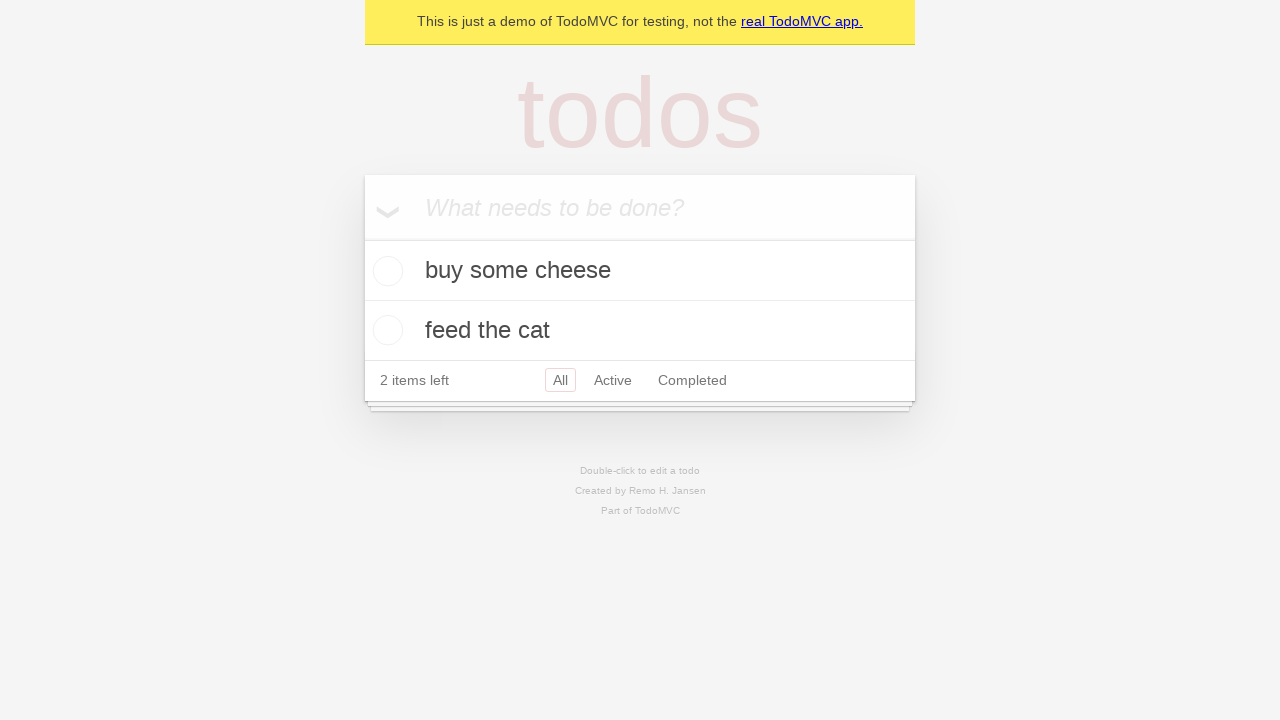